Tests browser window handling by clicking on two links that open in new windows/tabs, demonstrating multi-window navigation functionality on an automation testing resource page.

Starting URL: https://www.automationtestinginsider.com/p/selenium-quesansw.html

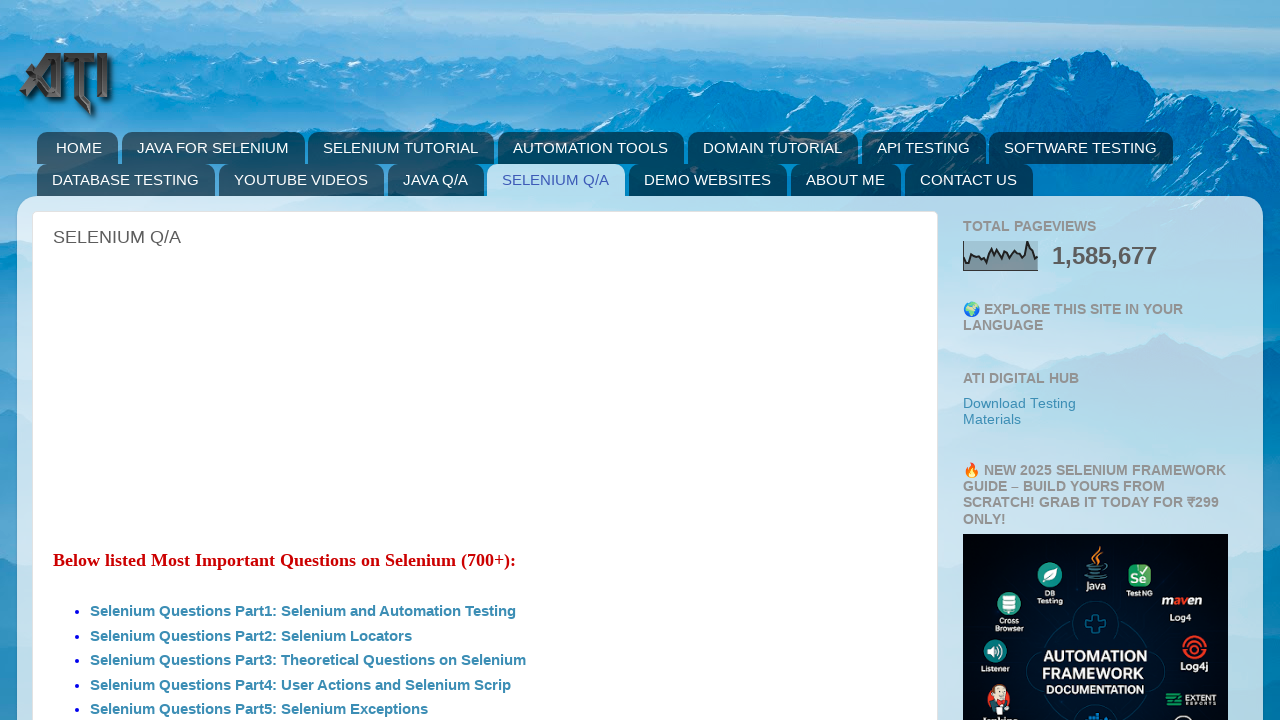

Clicked on 'Selenium Questions Part1: Selenium and Automation Testing' link at (303, 611) on xpath=//a[contains(text(),'Selenium Questions Part1: Selenium and Automation Tes
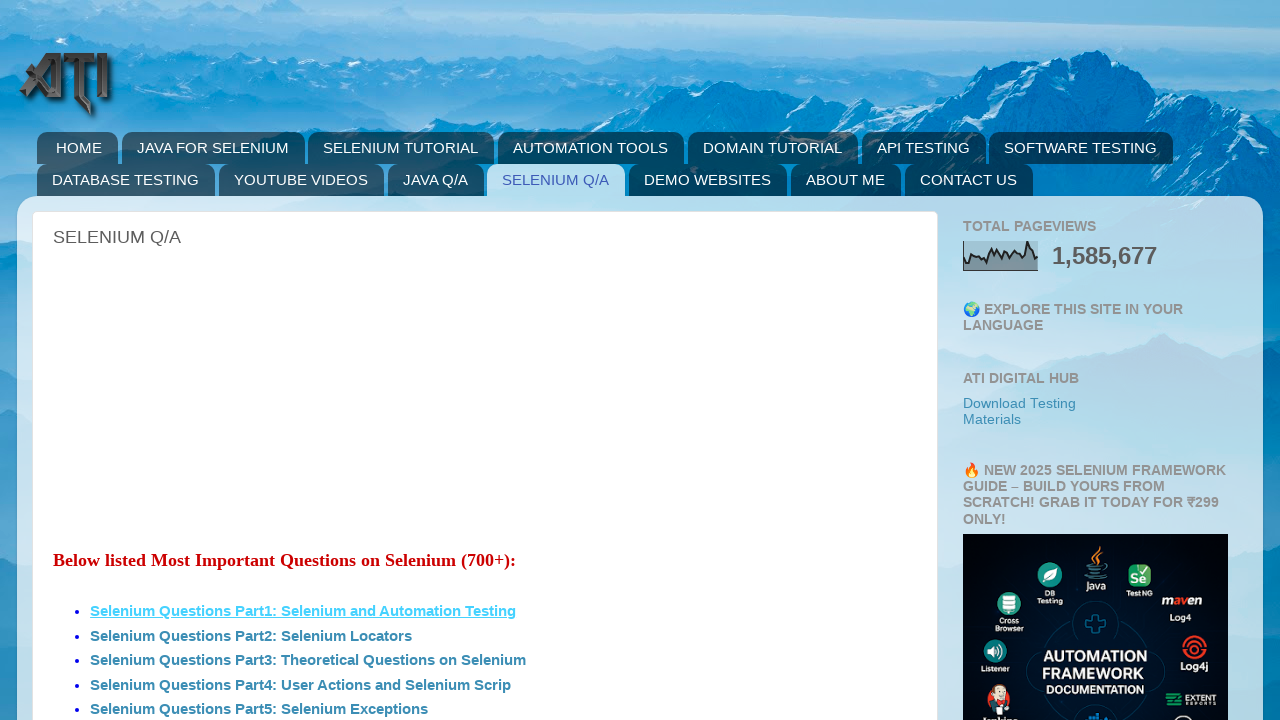

Clicked on 'Selenium Questions Part3: Theoretical' link at (308, 660) on xpath=//a[contains(text(),'Selenium Questions Part3: Theoretical')]
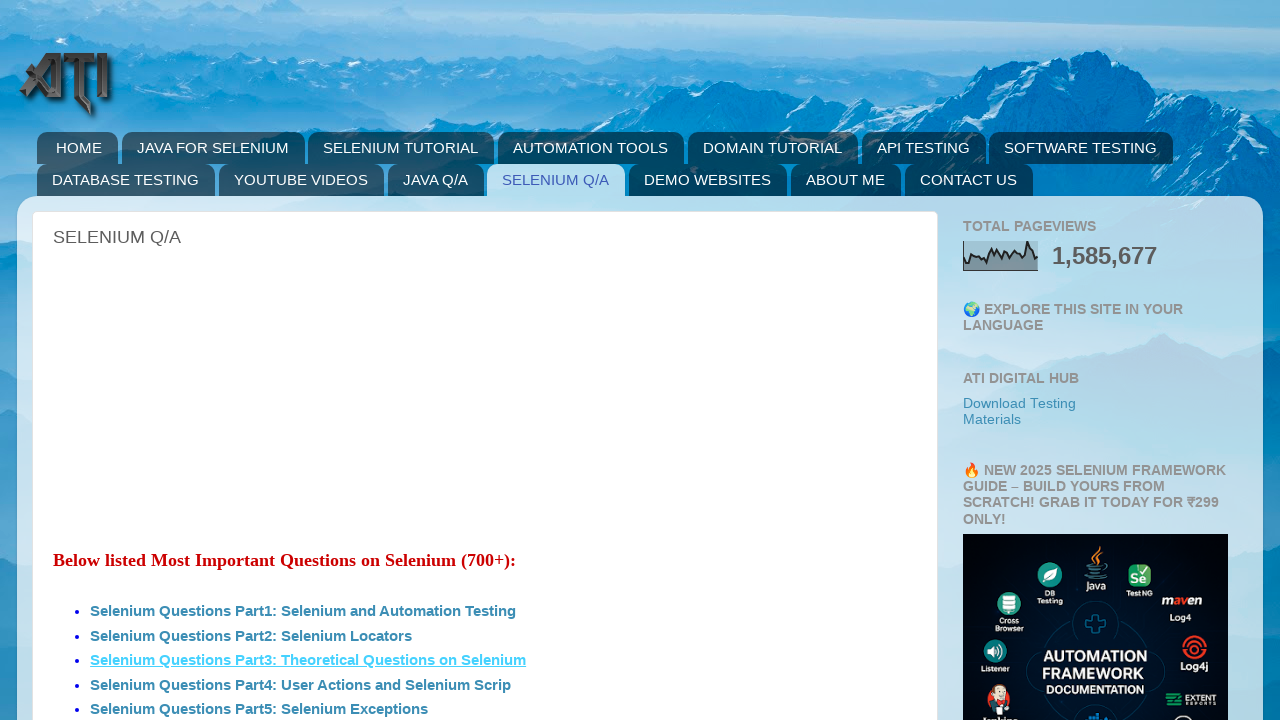

Retrieved all open windows/tabs - Total: 3
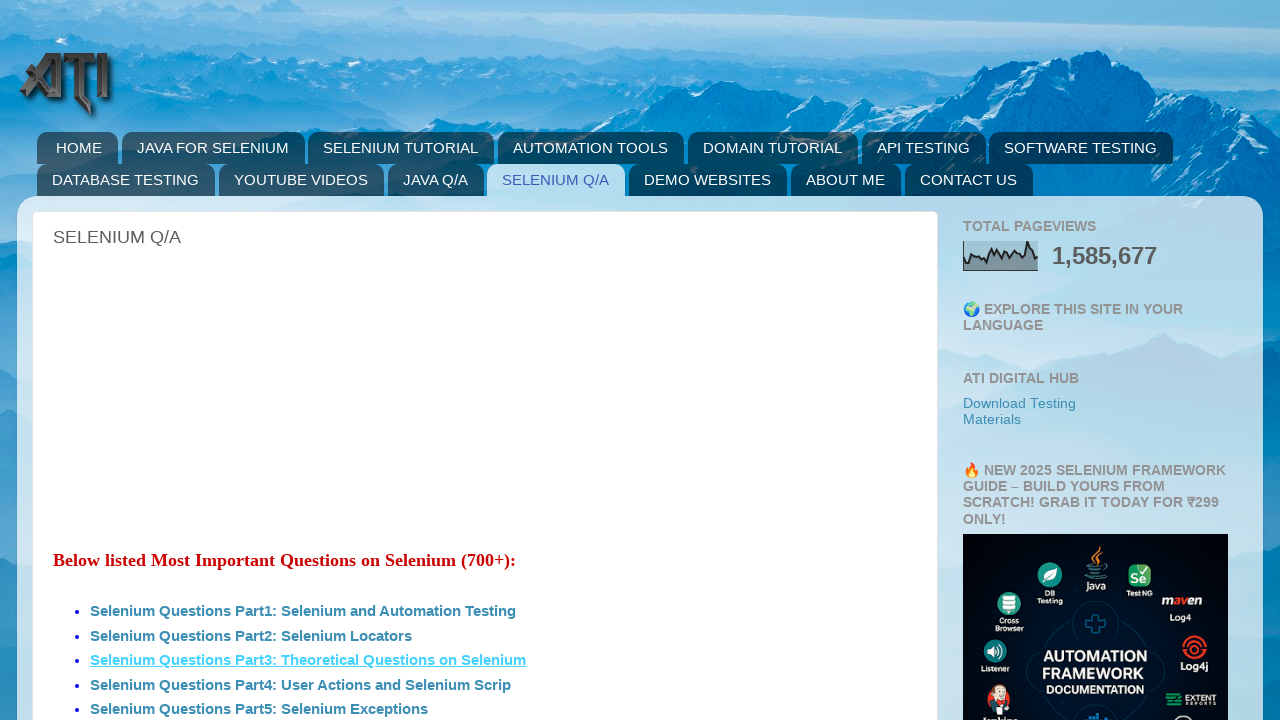

Waited 1000ms for pages to load
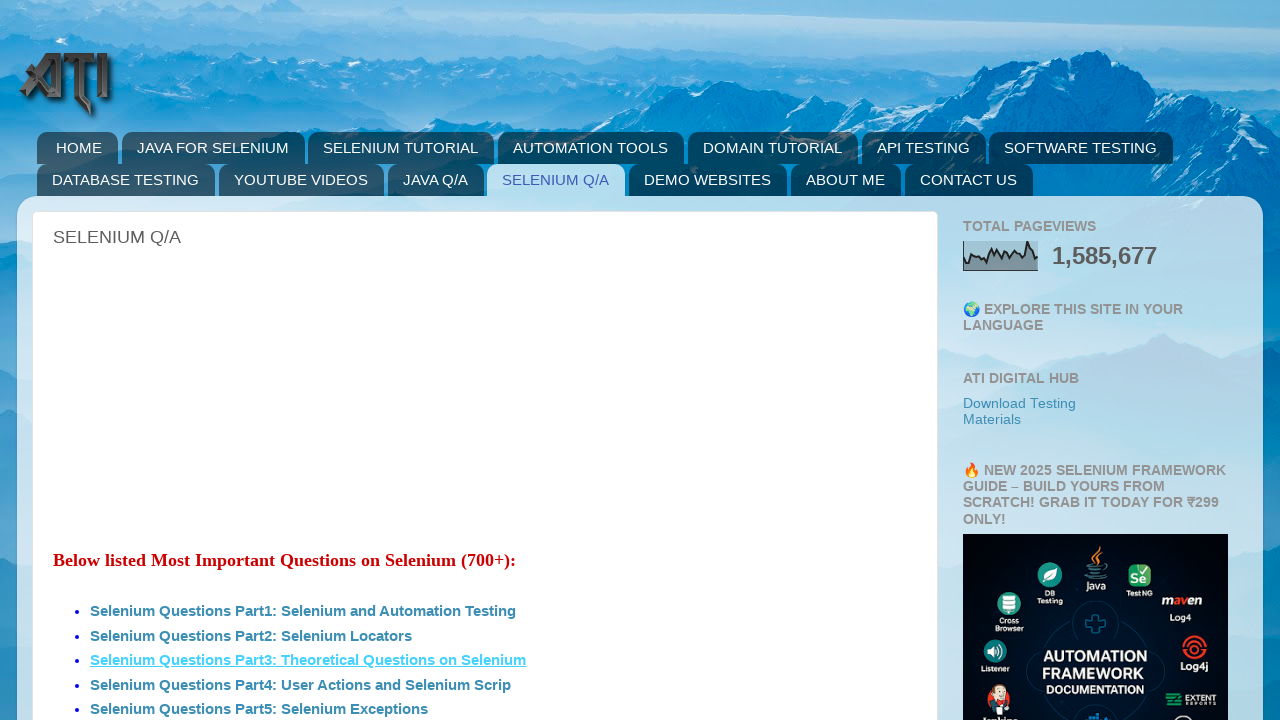

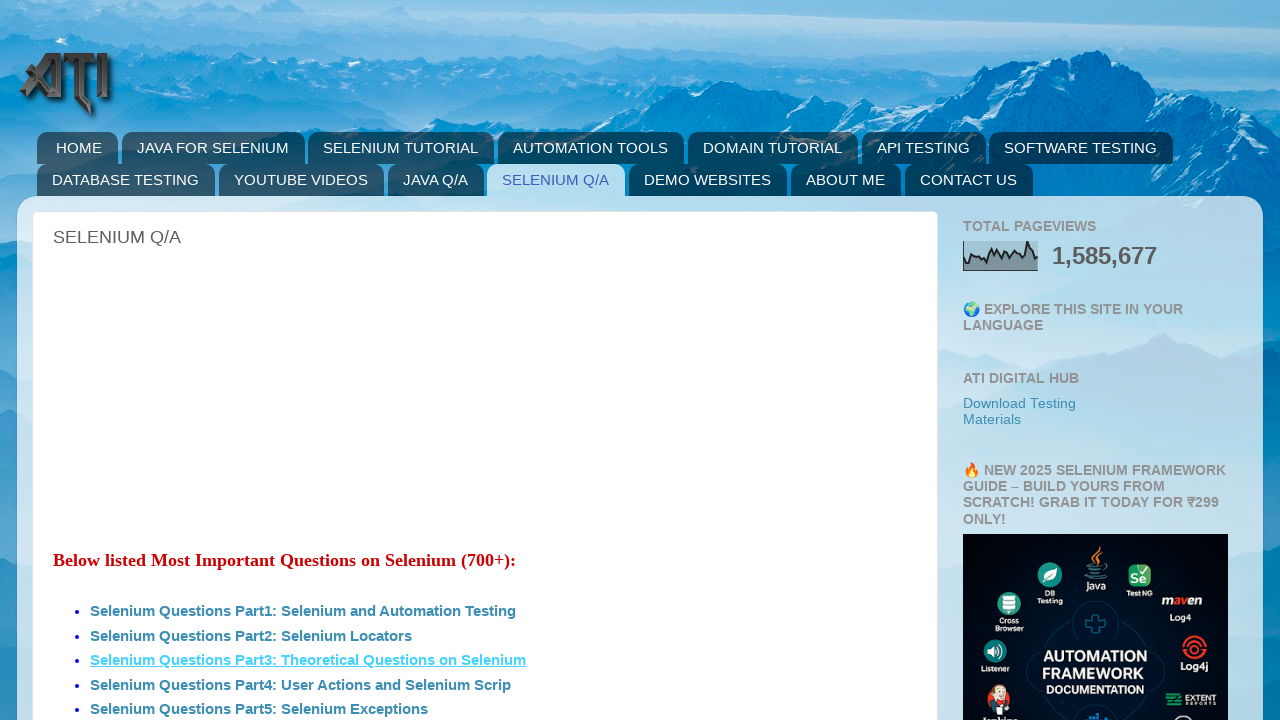